Navigates to CRM Pro website and waits for navigation links to load, verifying they are present on the page

Starting URL: https://classic.crmpro.com/

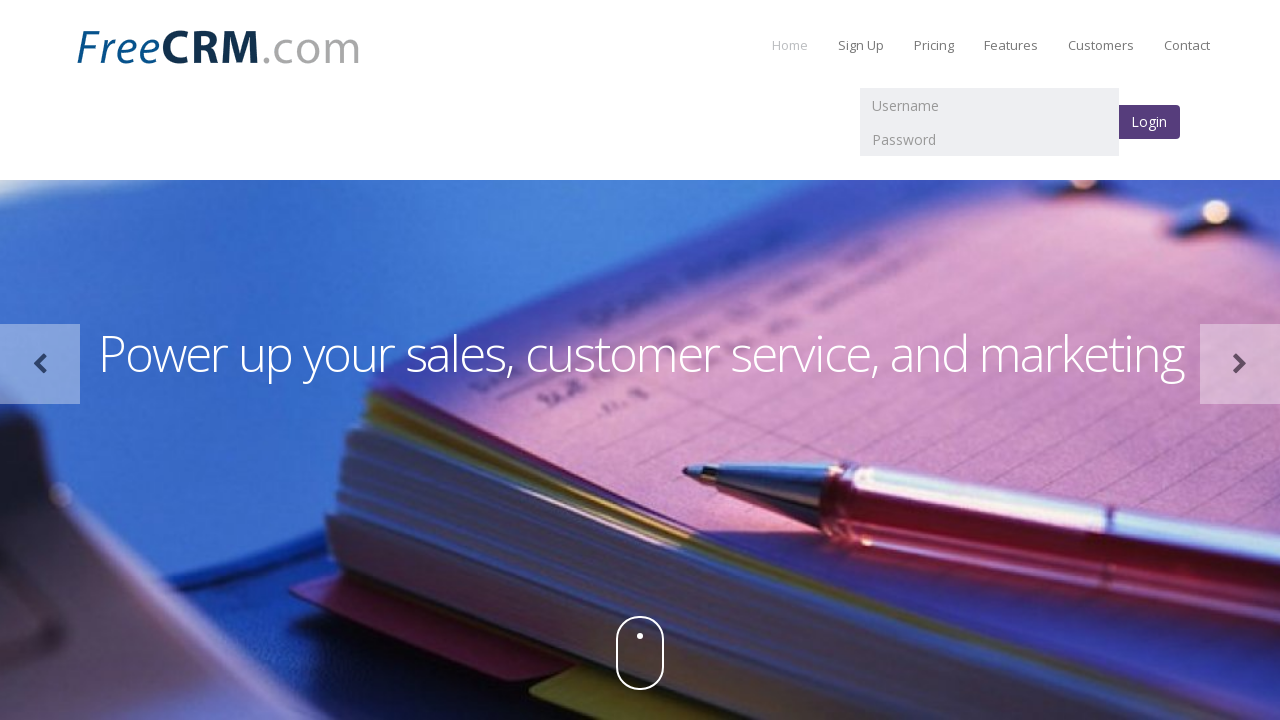

Navigated to CRM Pro website
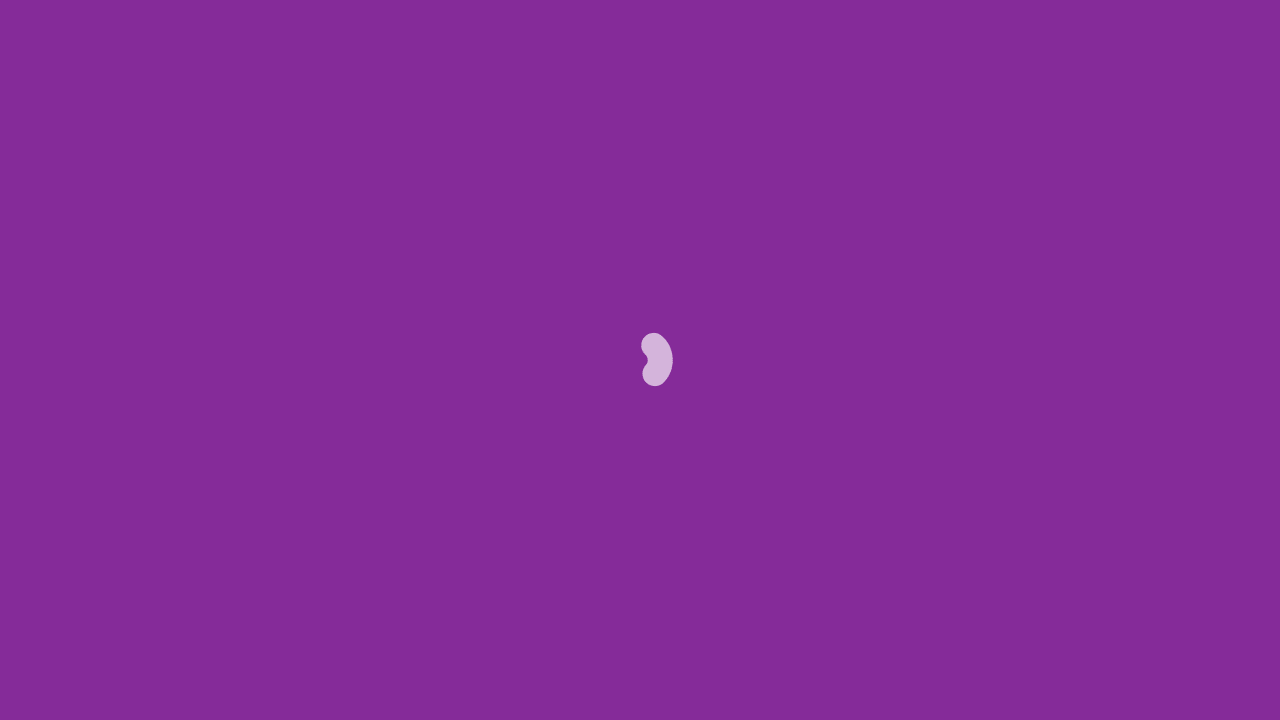

Waited for navigation links to load in navbar
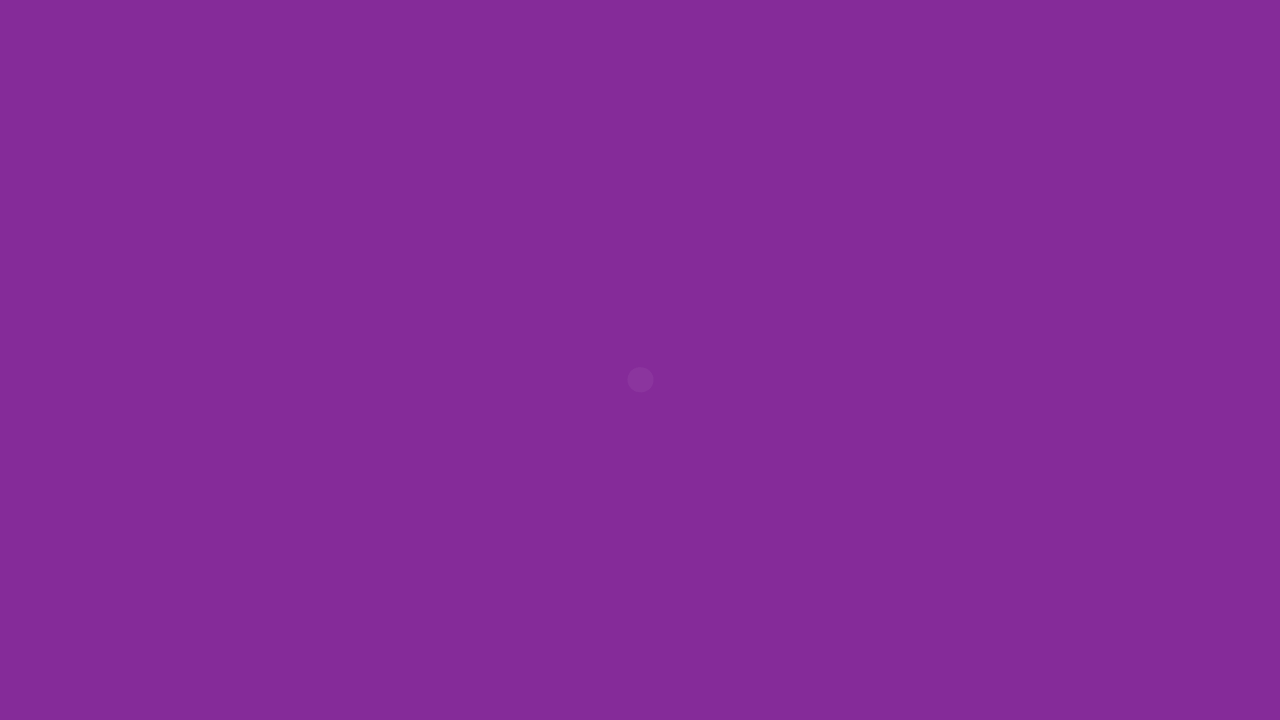

Retrieved all navigation link elements from navbar
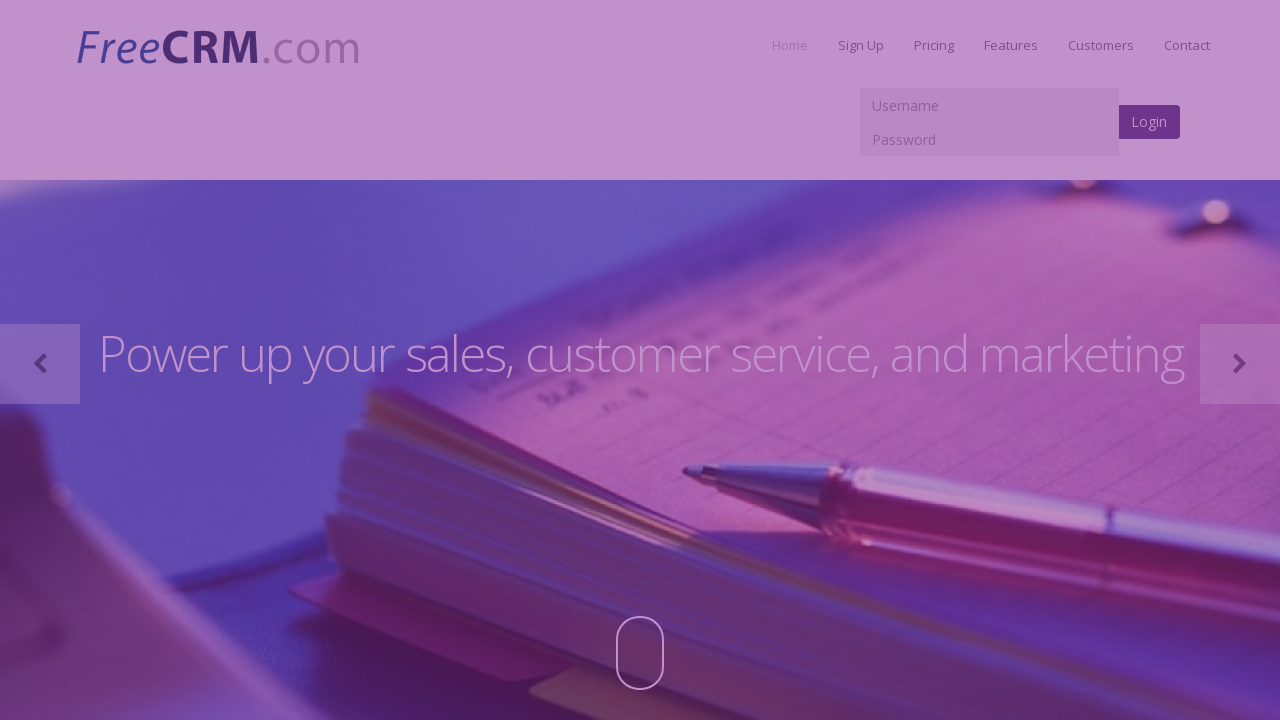

Verified 6 navigation links are present on the page
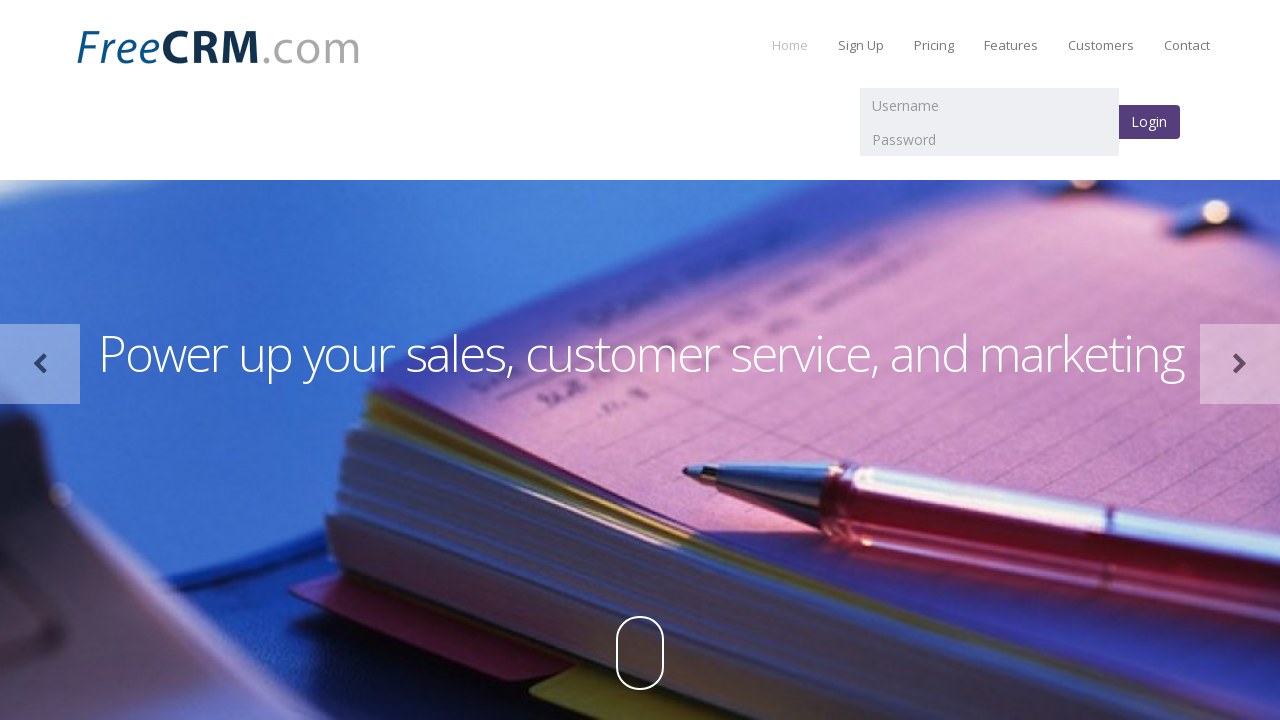

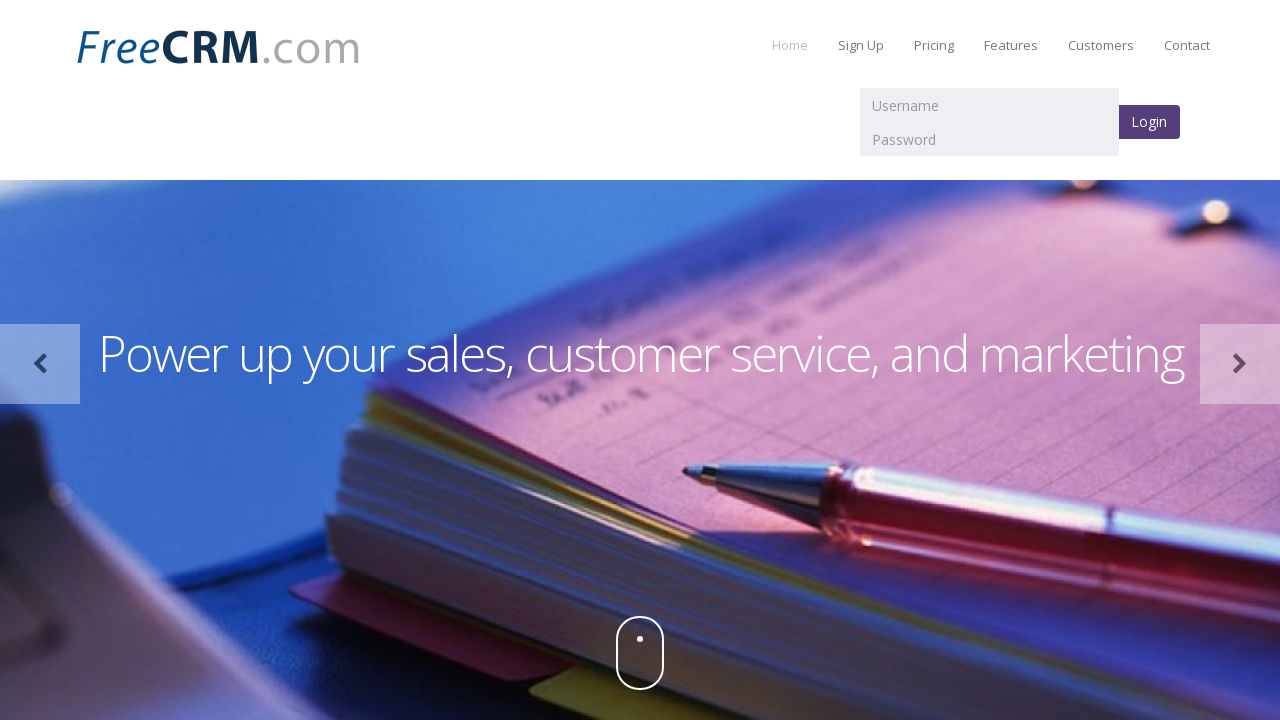